Tests window handling by clicking the Elemental Selenium link, switching to the new window, and verifying the heading text is displayed correctly

Starting URL: https://the-internet.herokuapp.com/iframe

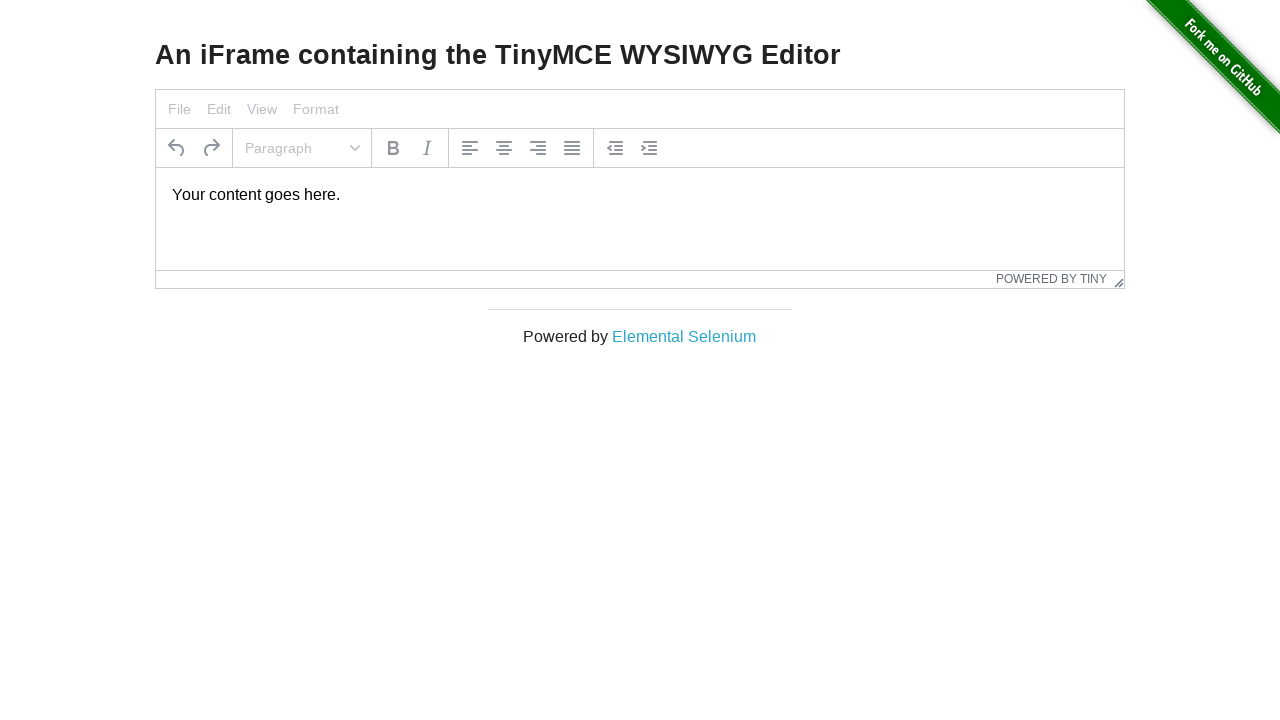

Clicked the Elemental Selenium link to open new window at (684, 336) on text=Elemental Selenium
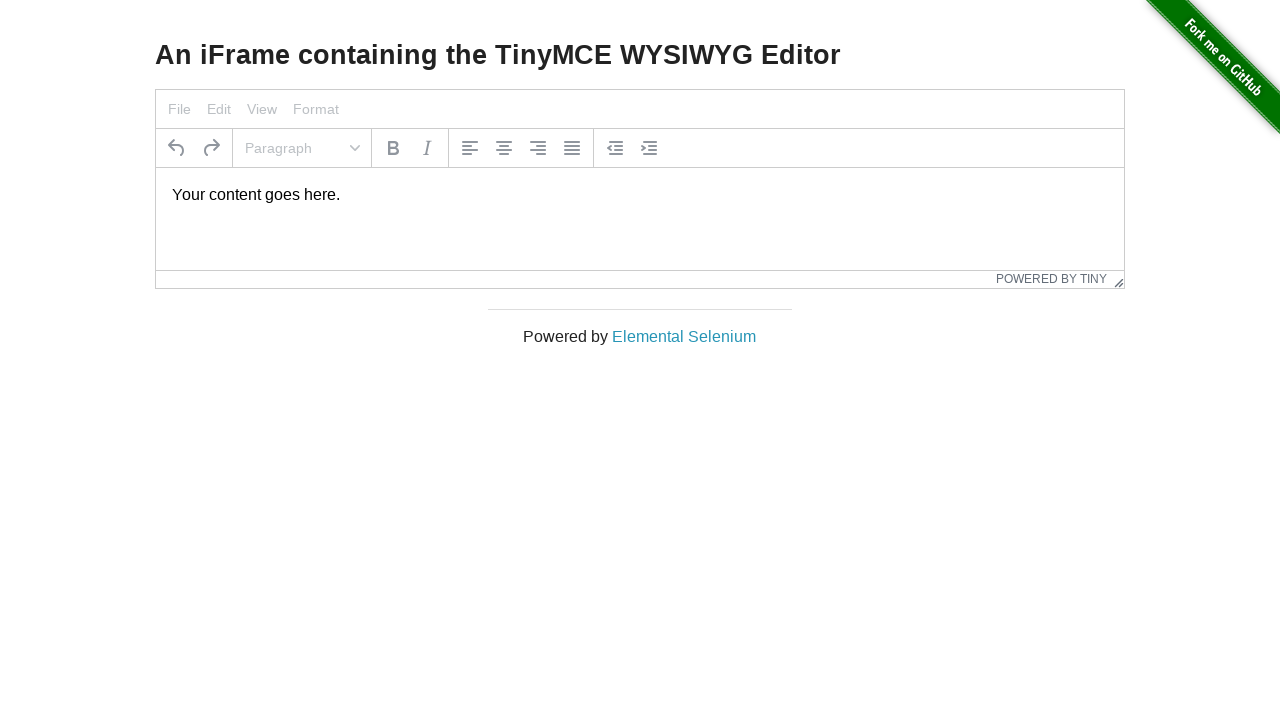

New page/window opened and captured
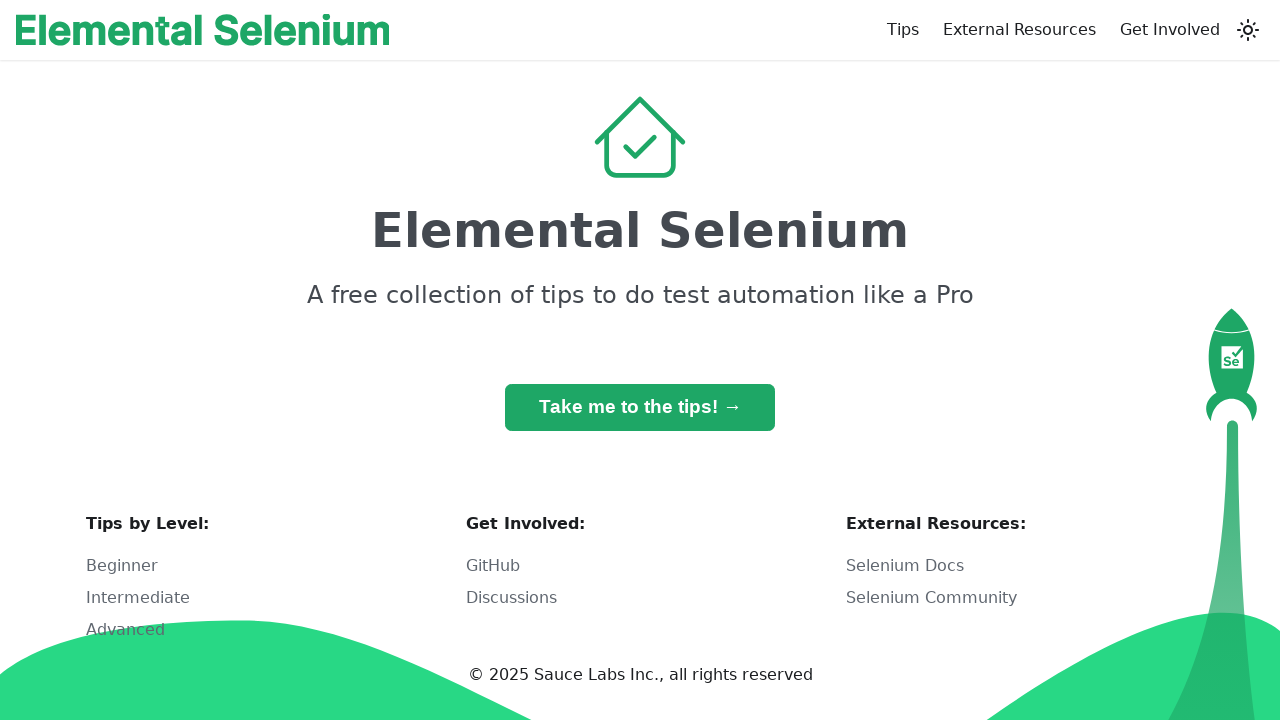

New page finished loading
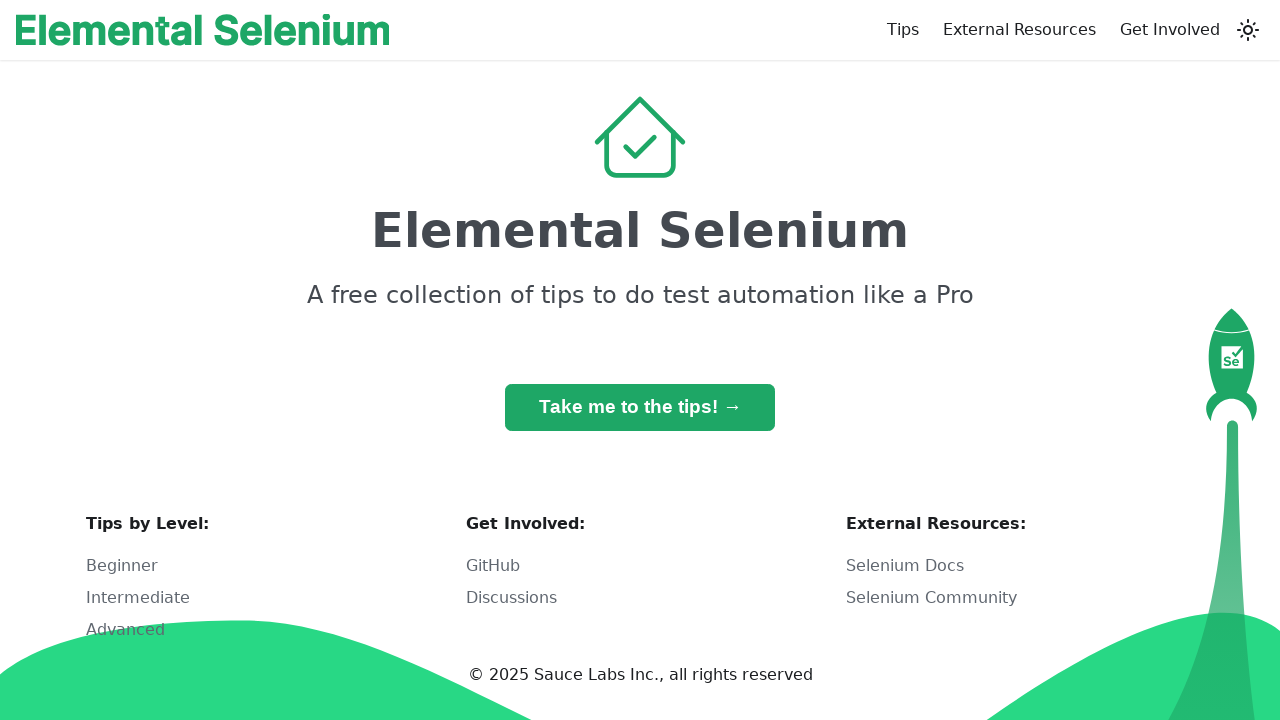

H1 heading element is now visible on new page
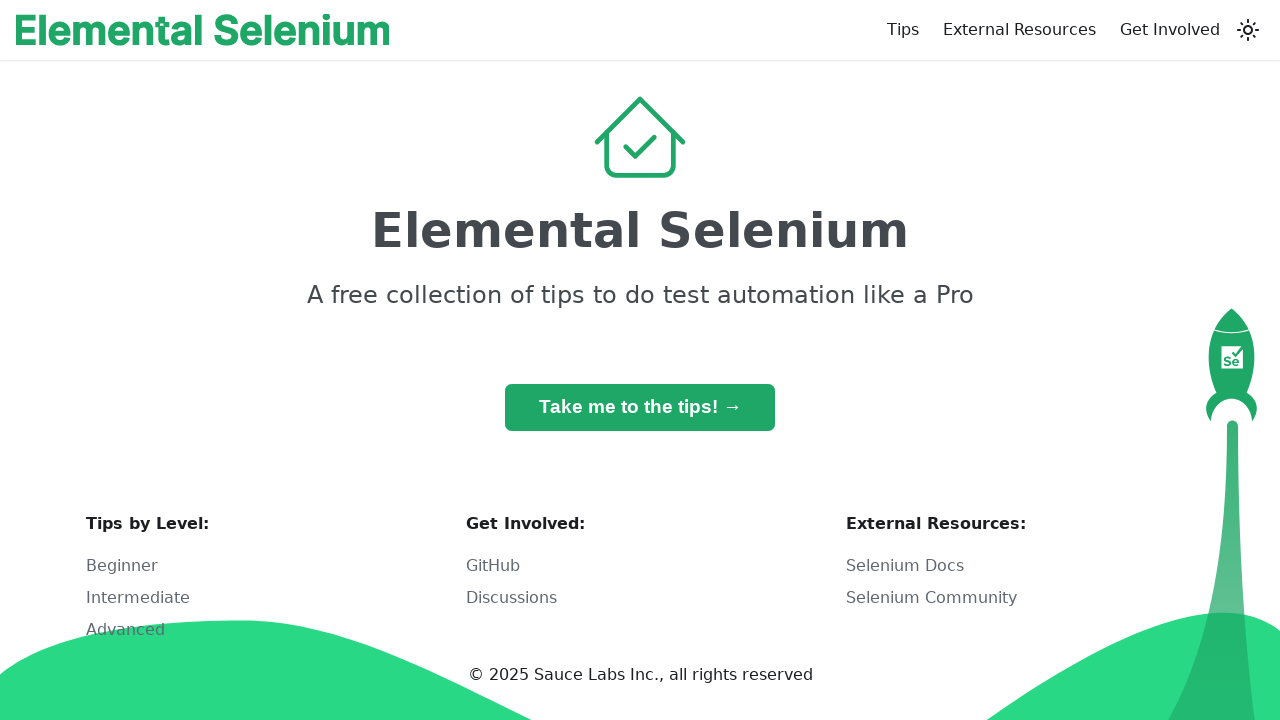

Verified heading element is visible
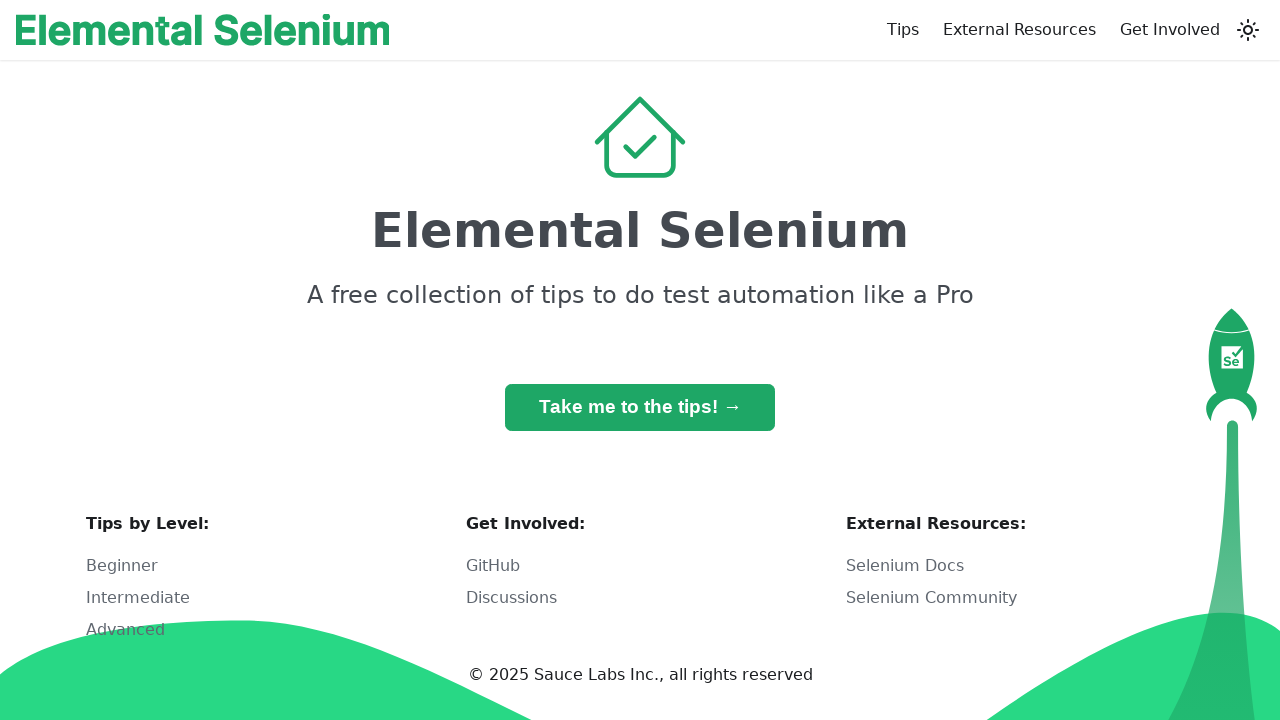

Verified heading text is 'Elemental Selenium'
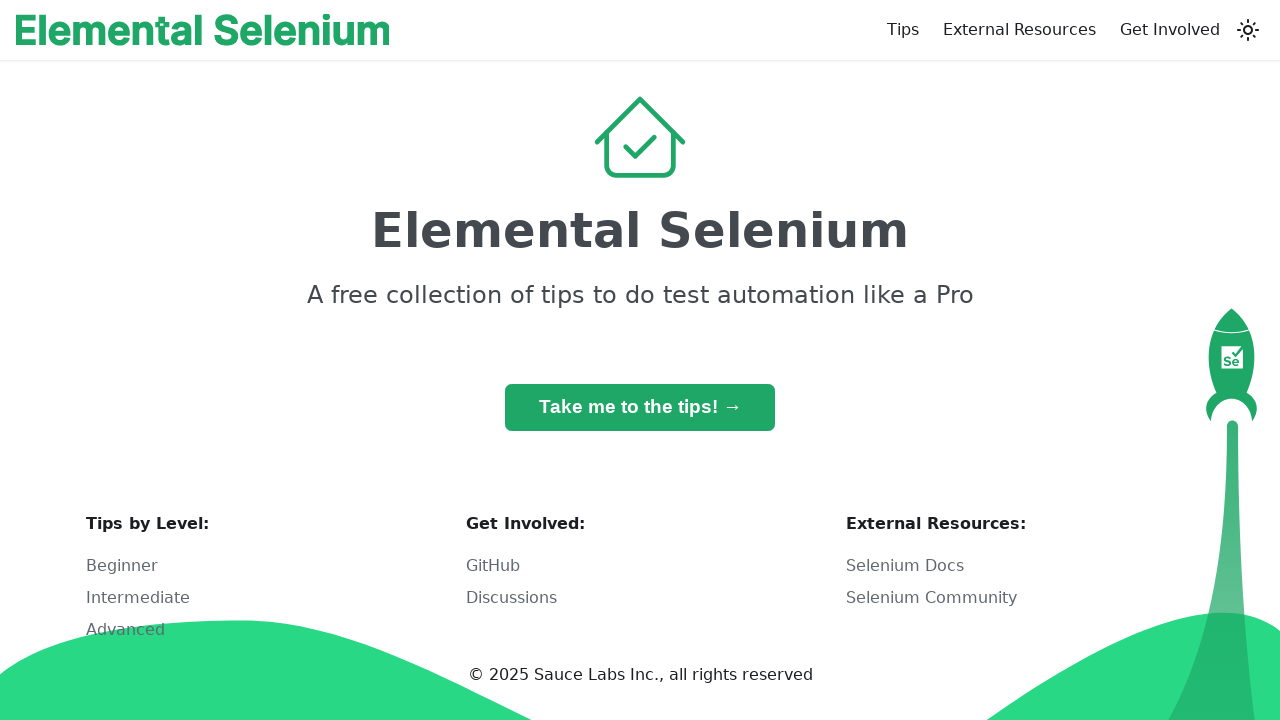

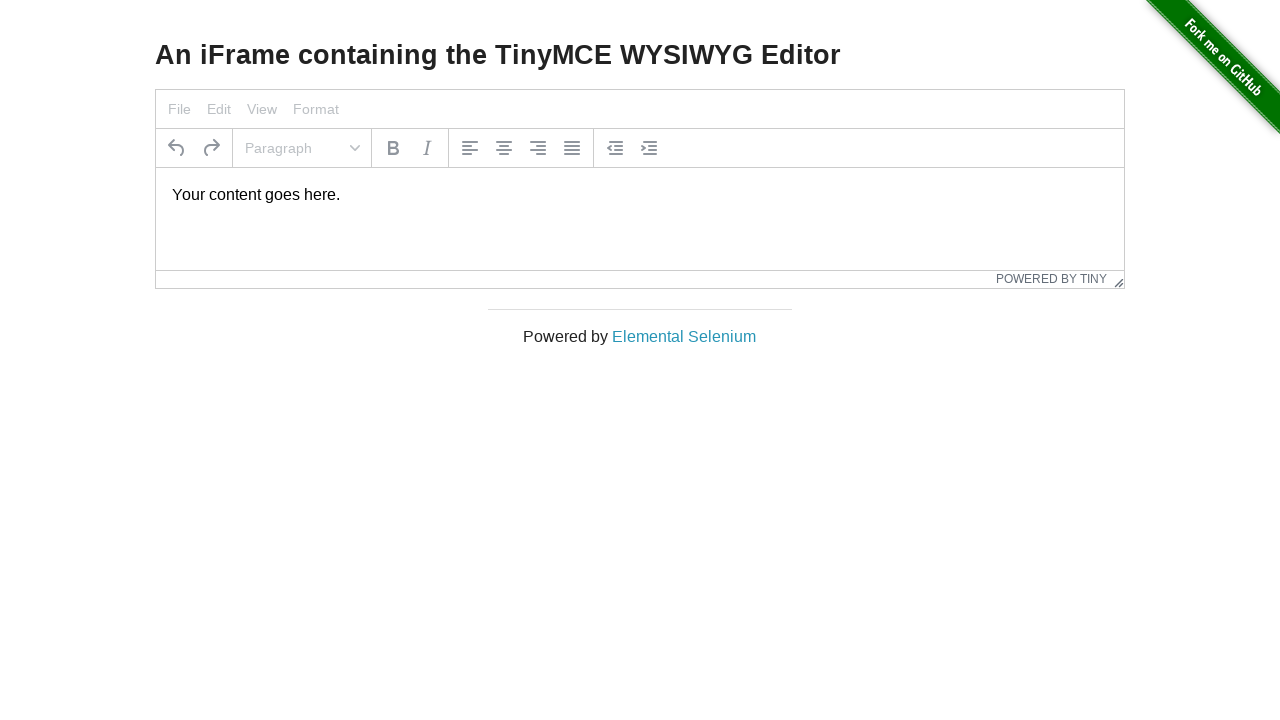